Tests radio button functionality by clicking on the "Hockey" radio button in the "sport" group and verifying it becomes selected.

Starting URL: https://practice.cydeo.com/radio_buttons

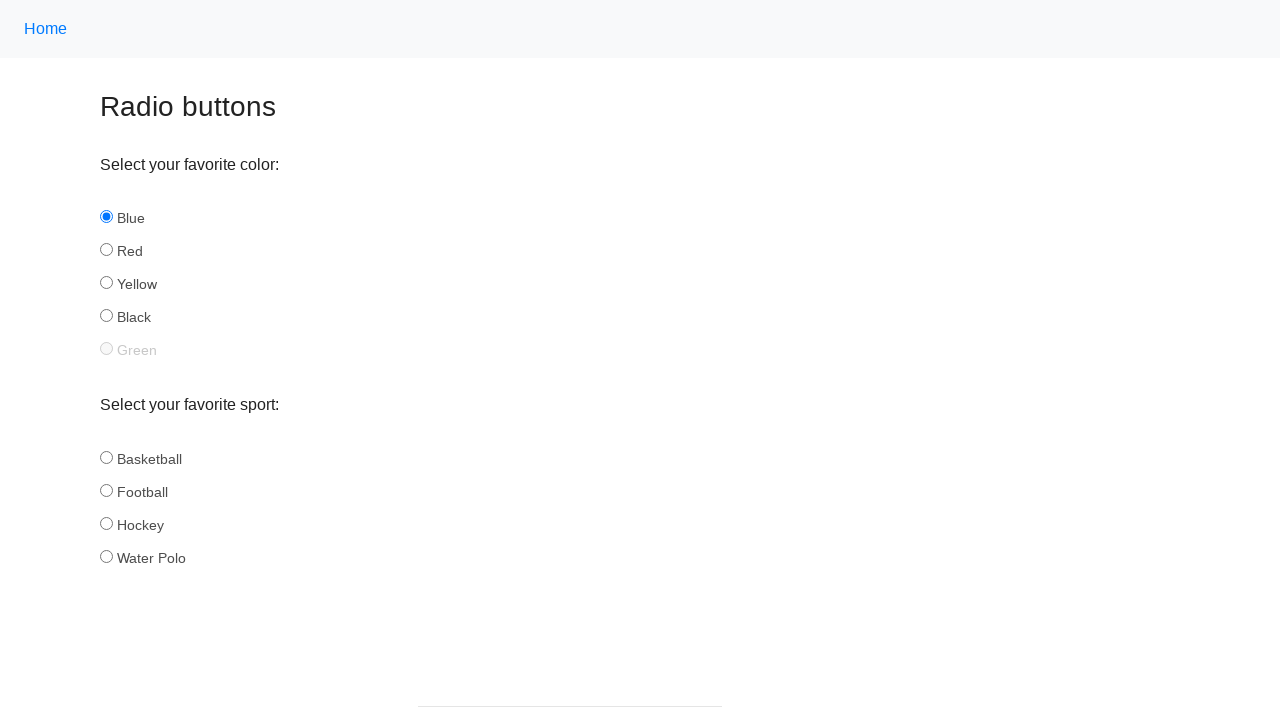

Clicked on the Hockey radio button in the sport group at (106, 523) on input[name='sport'][id='hockey']
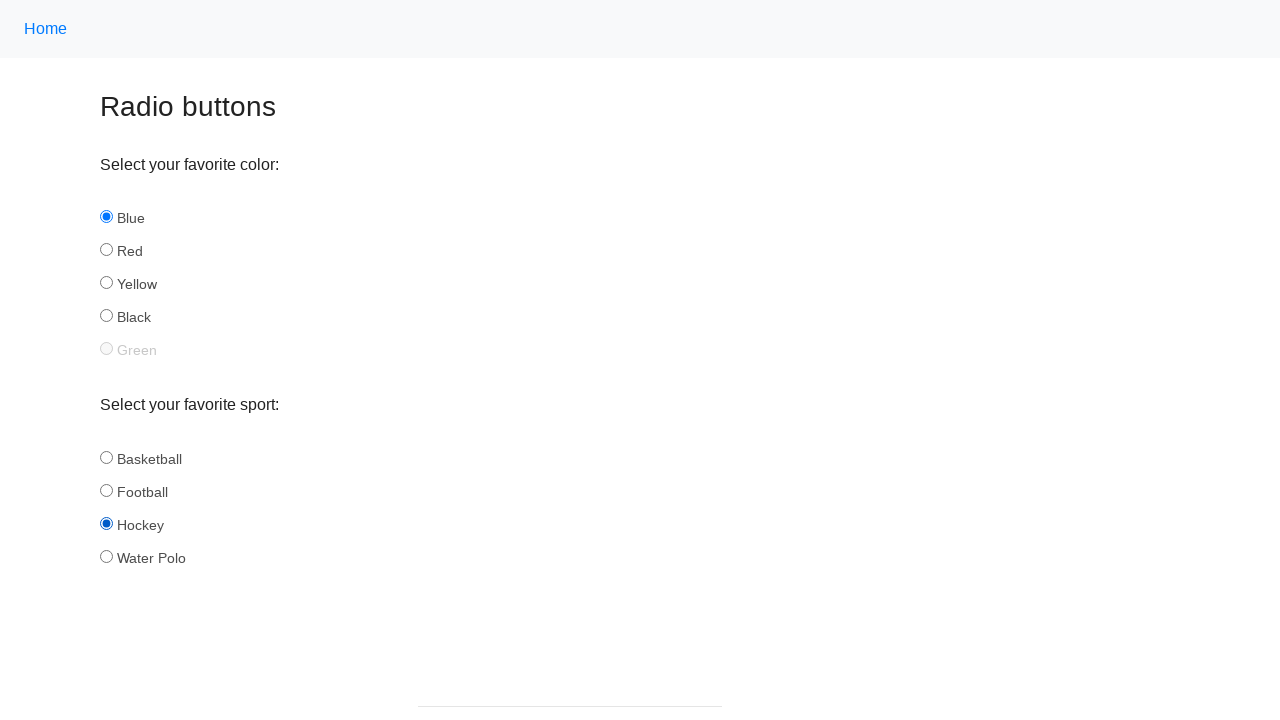

Located the Hockey radio button element
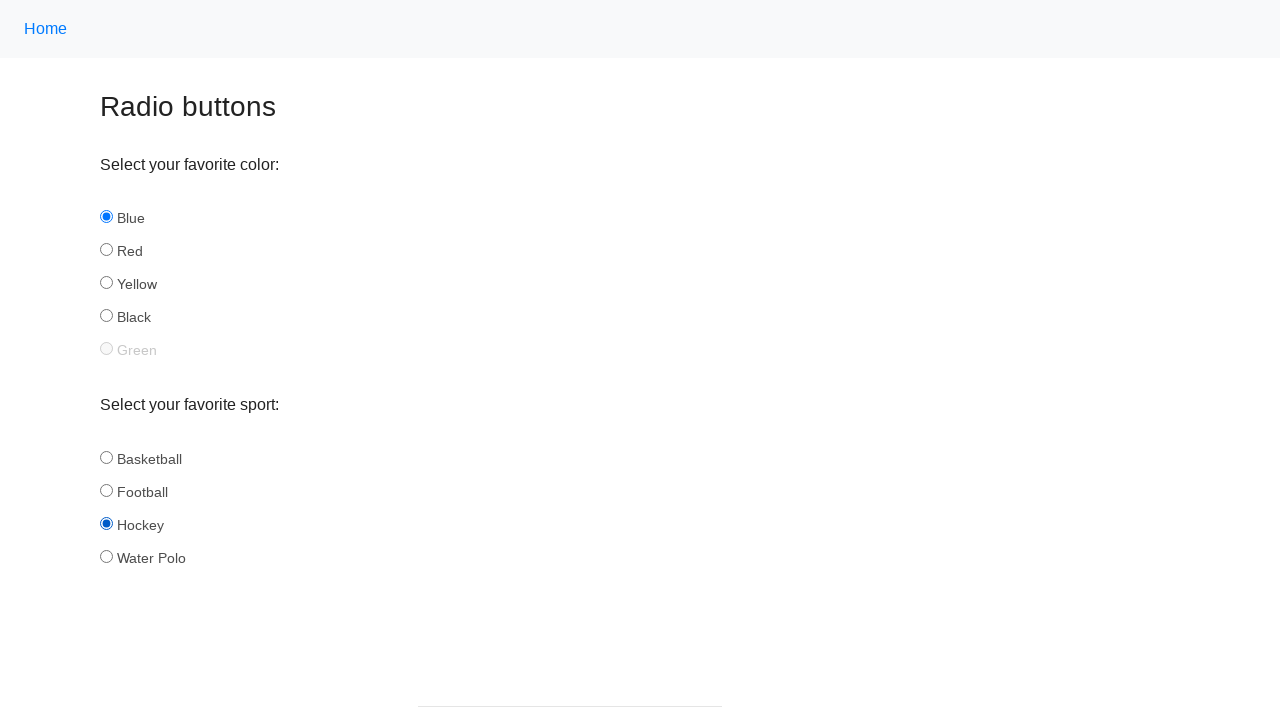

Verified that Hockey radio button is selected
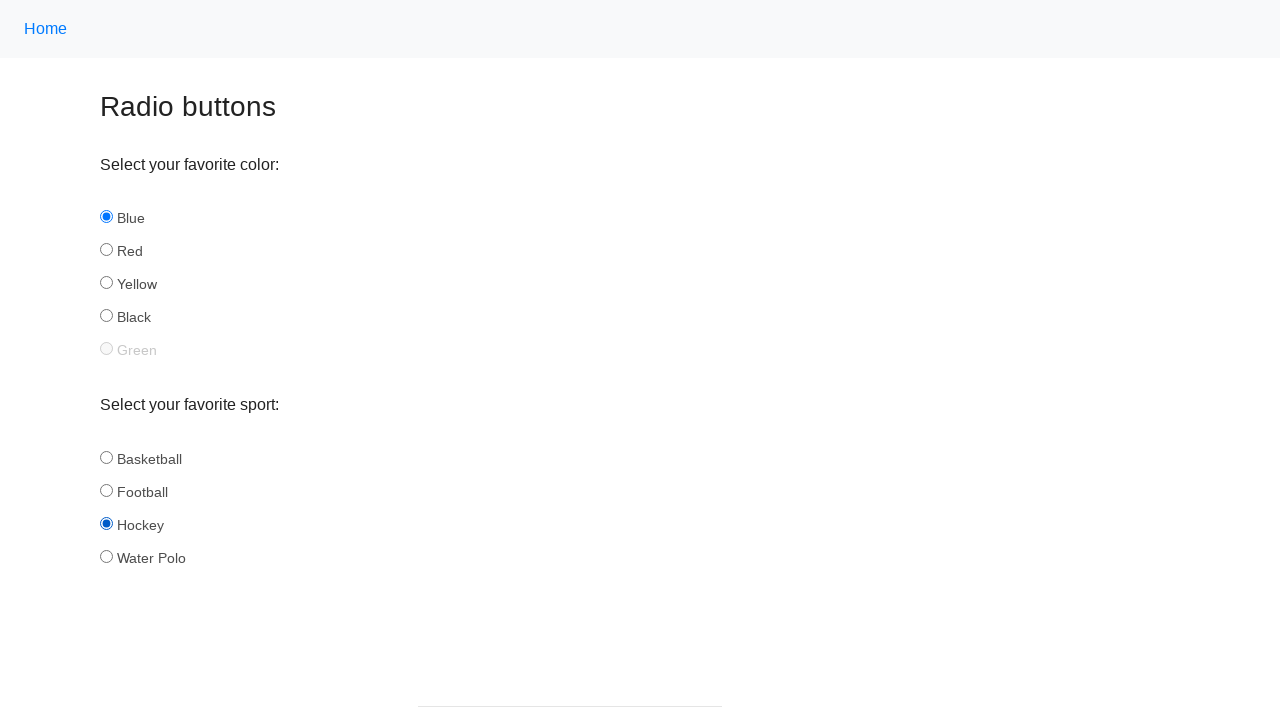

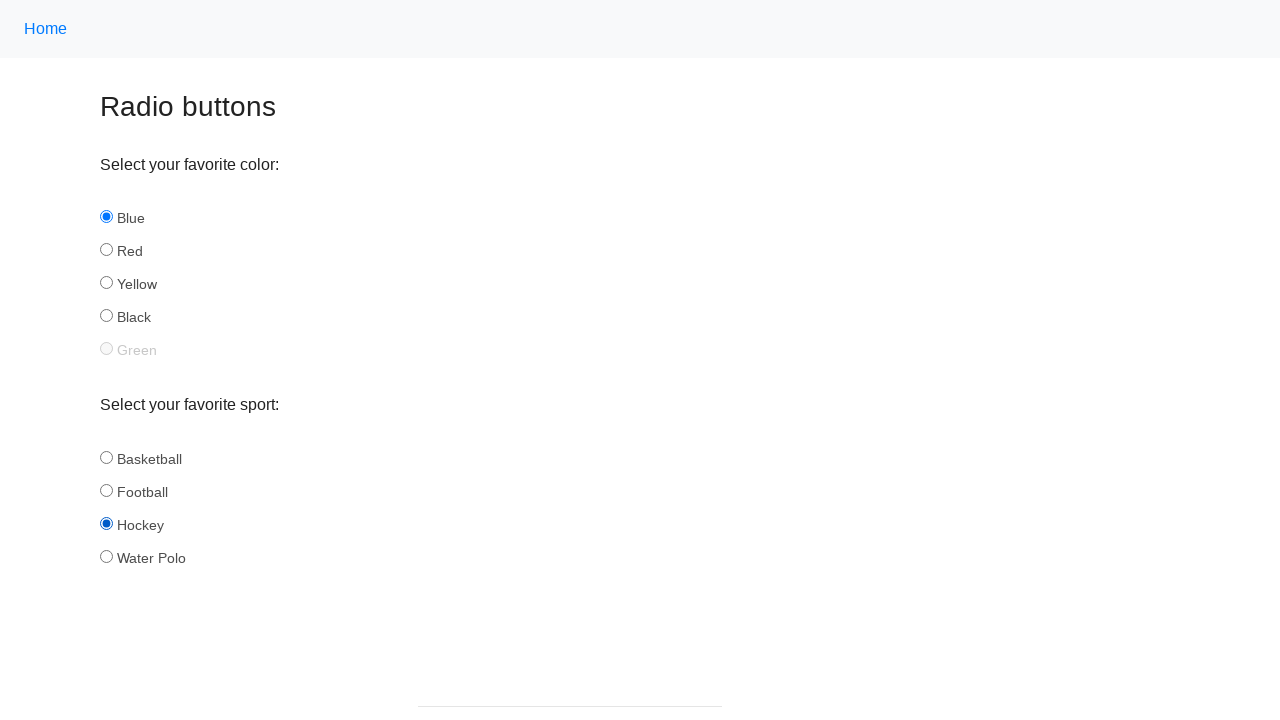